Tests different types of button clicks (single click, double click, and right click) on a demo page

Starting URL: https://demoqa.com/buttons

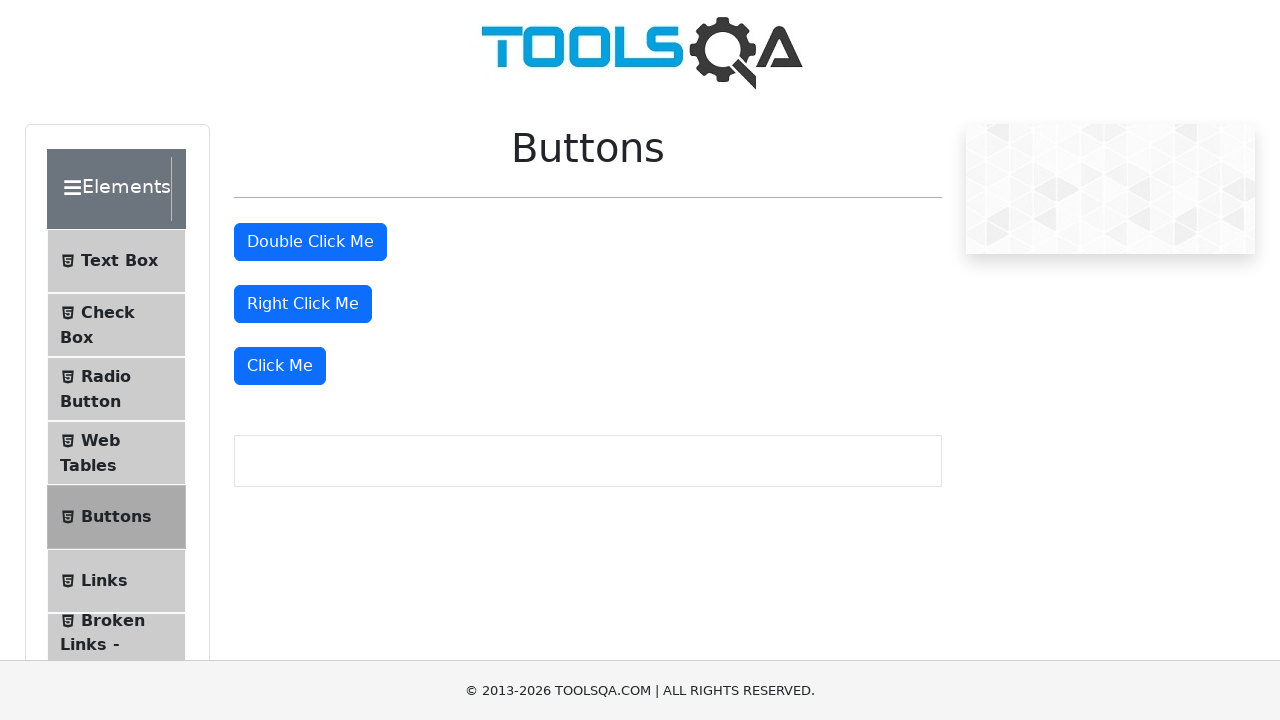

Located right-click button element
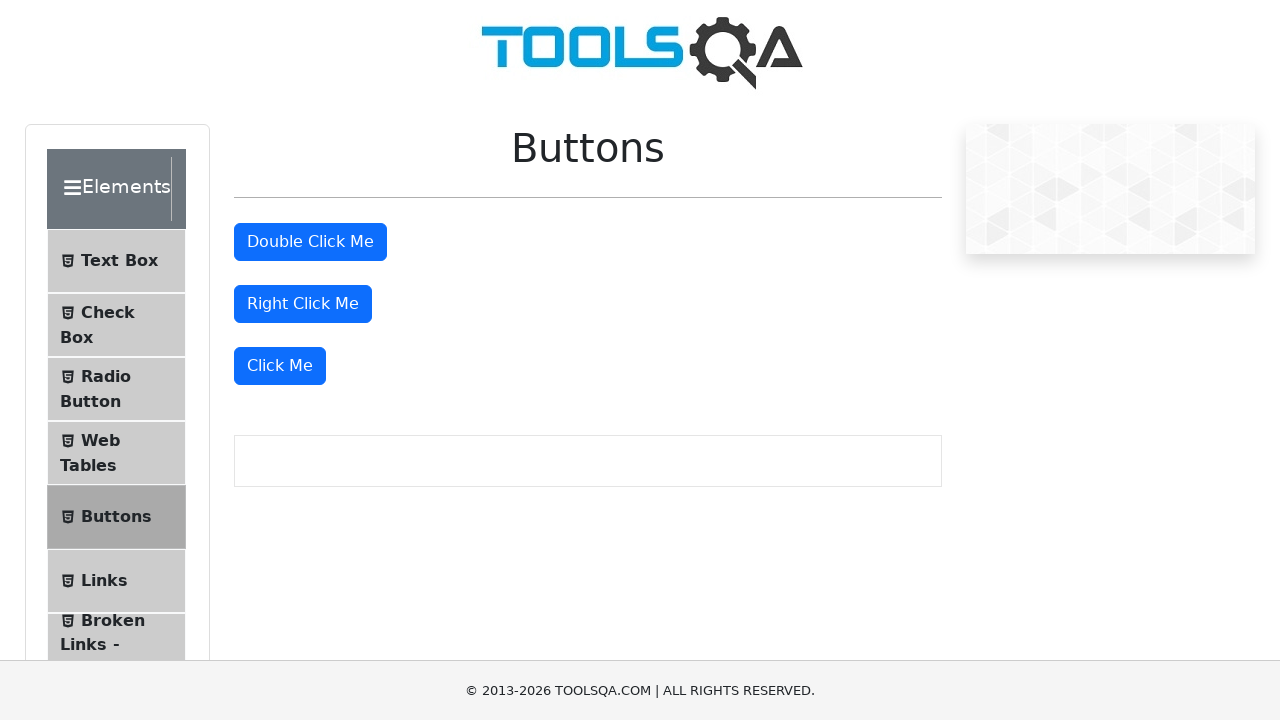

Located double-click button element
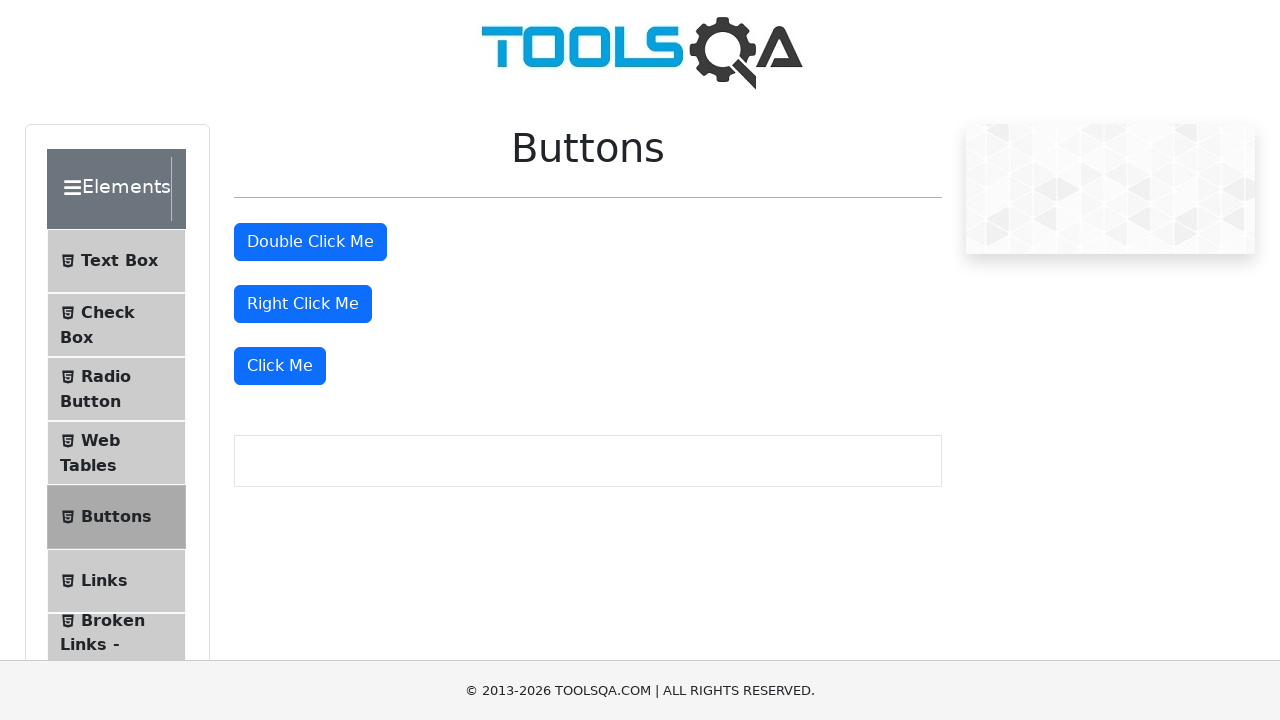

Performed single click on right-click button at (303, 304) on #rightClickBtn
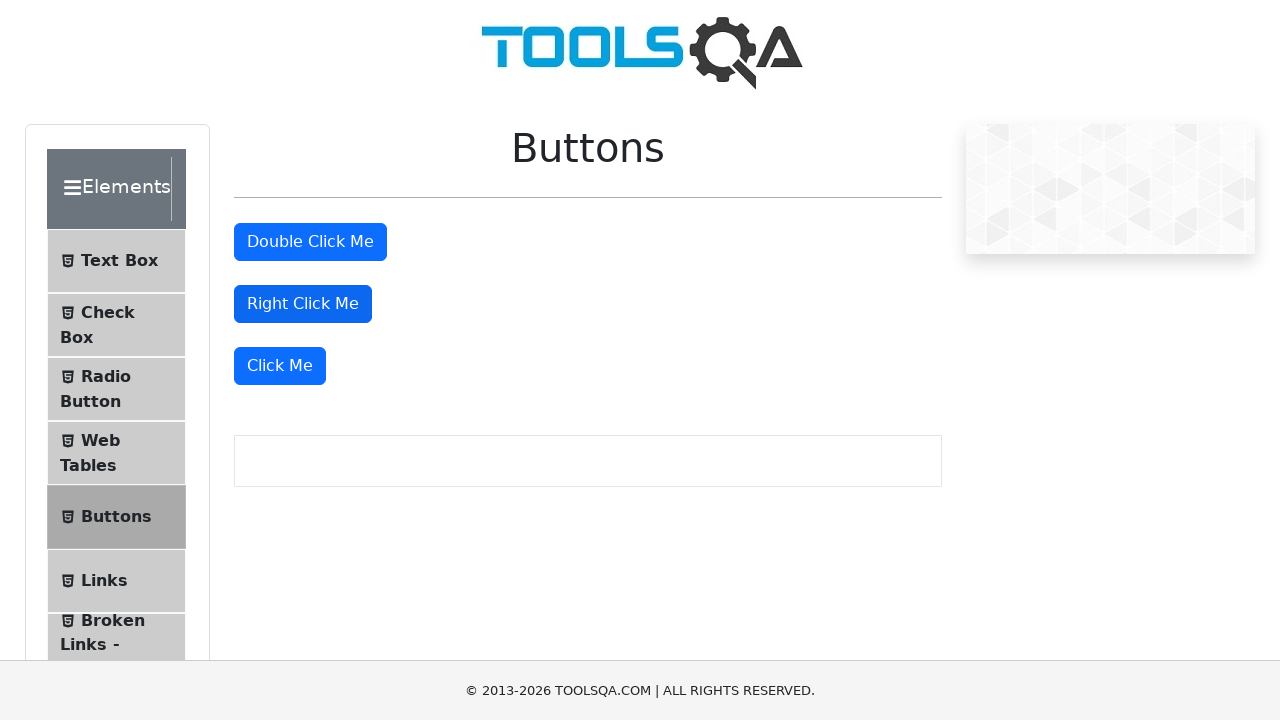

Performed single click on double-click button at (310, 242) on #doubleClickBtn
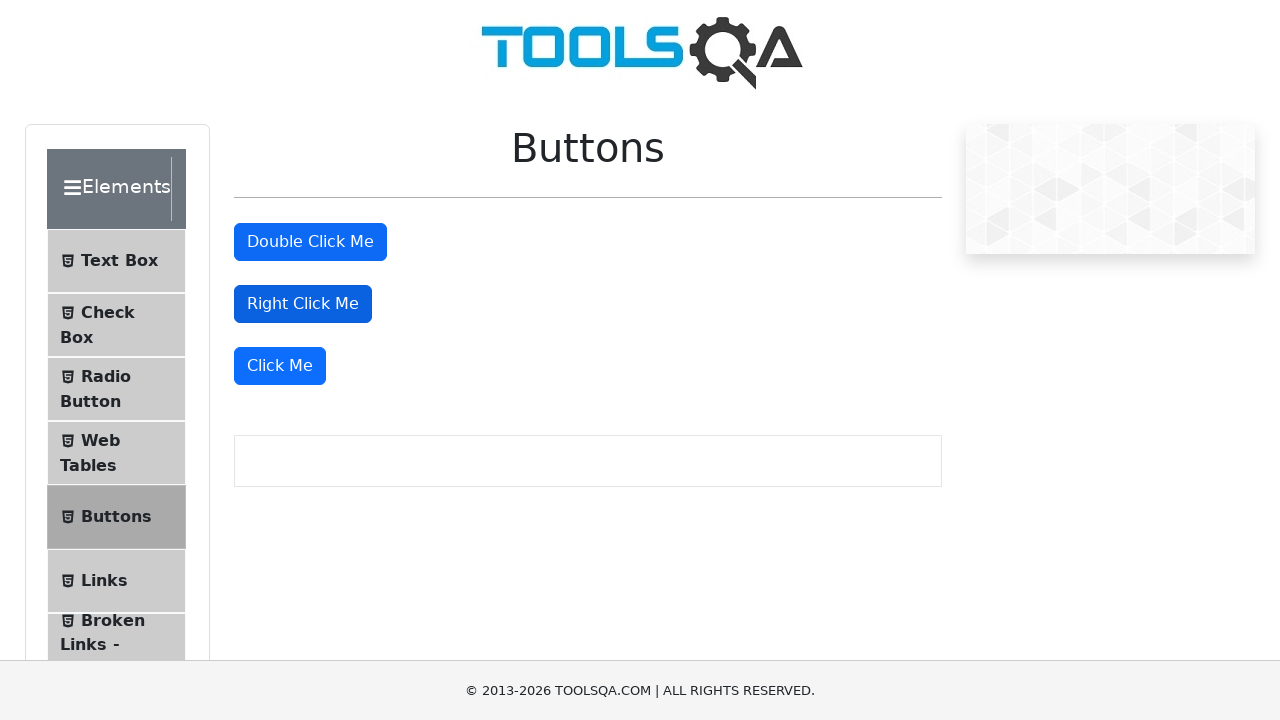

Performed double click on right-click button at (303, 304) on #rightClickBtn
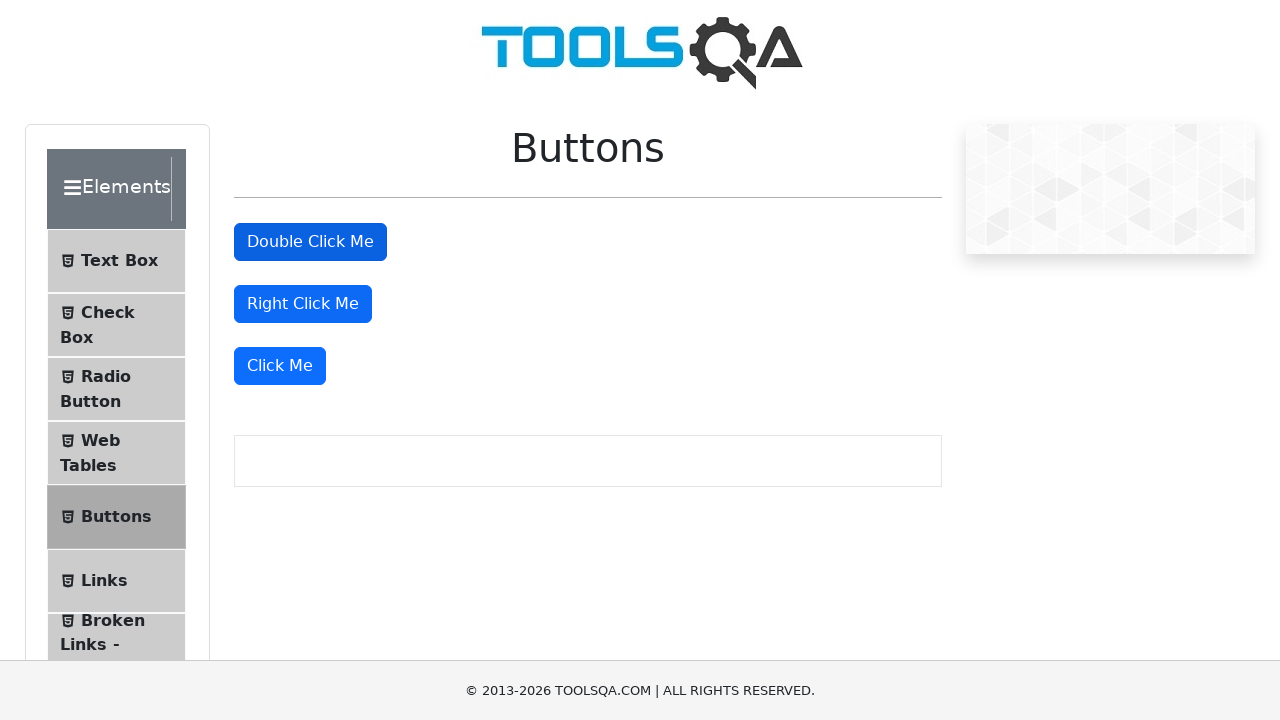

Performed double click on double-click button at (310, 242) on #doubleClickBtn
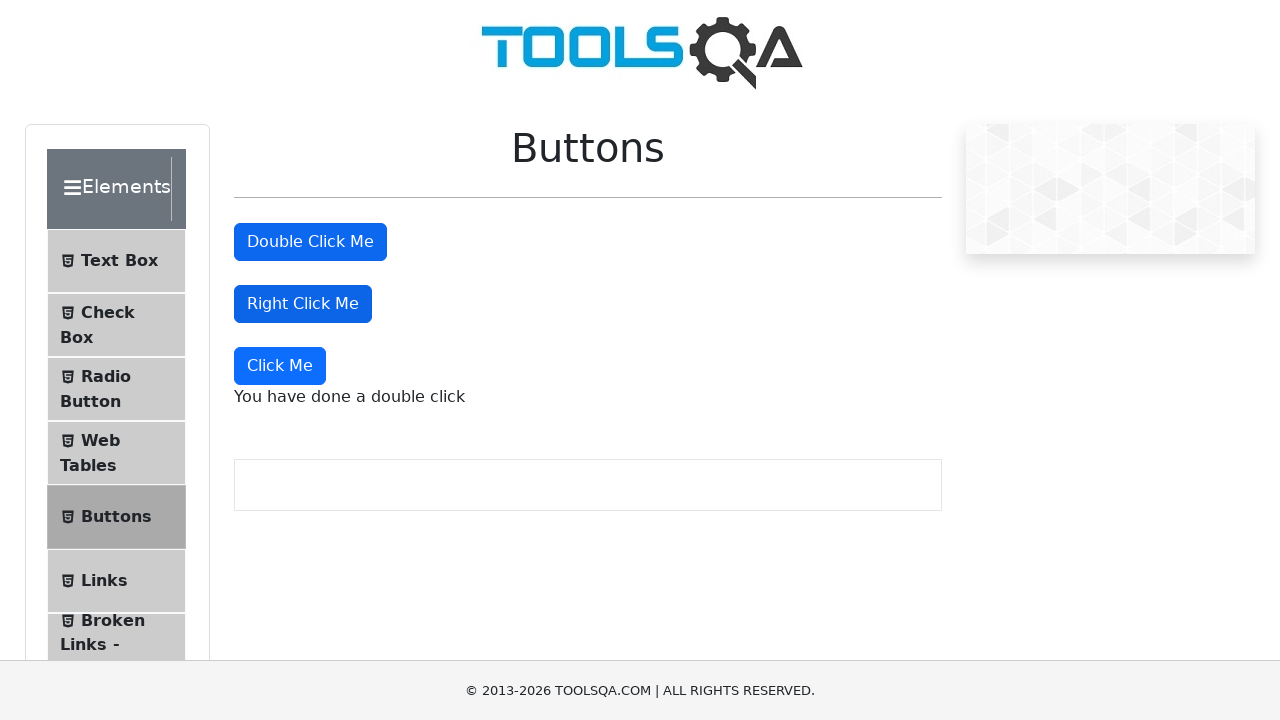

Performed right click on right-click button at (303, 304) on #rightClickBtn
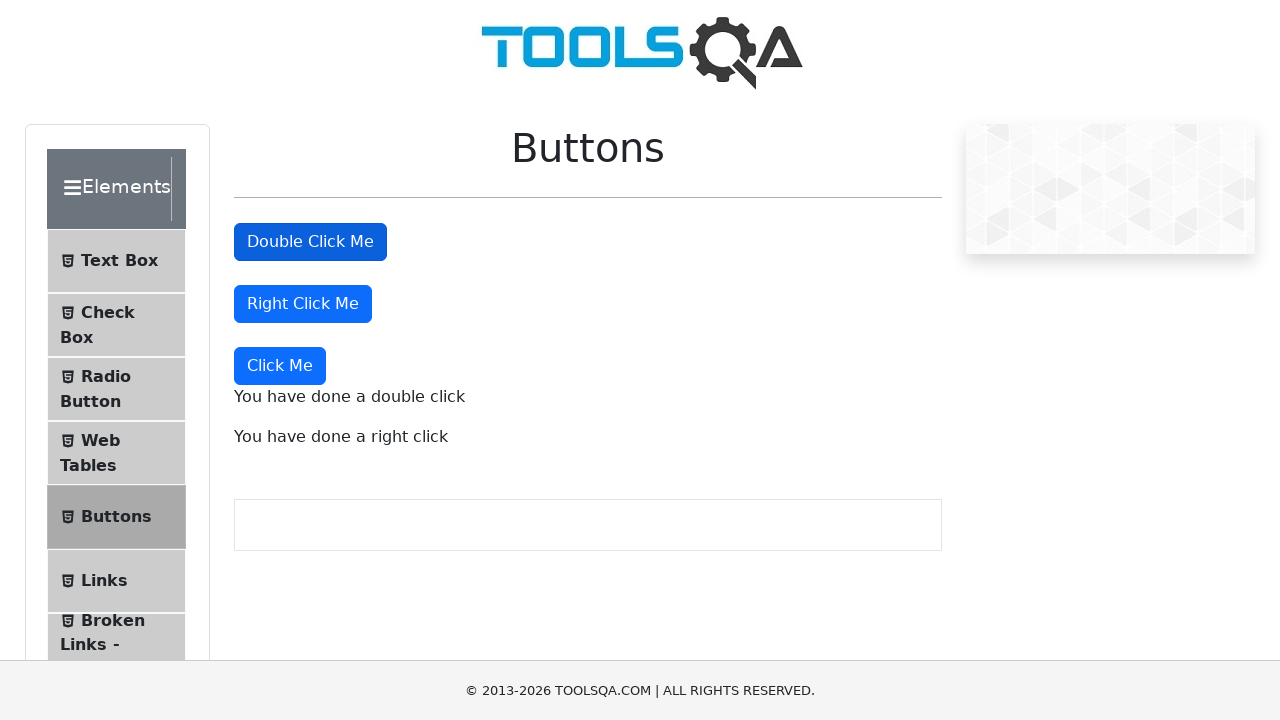

Performed right click on double-click button at (310, 242) on #doubleClickBtn
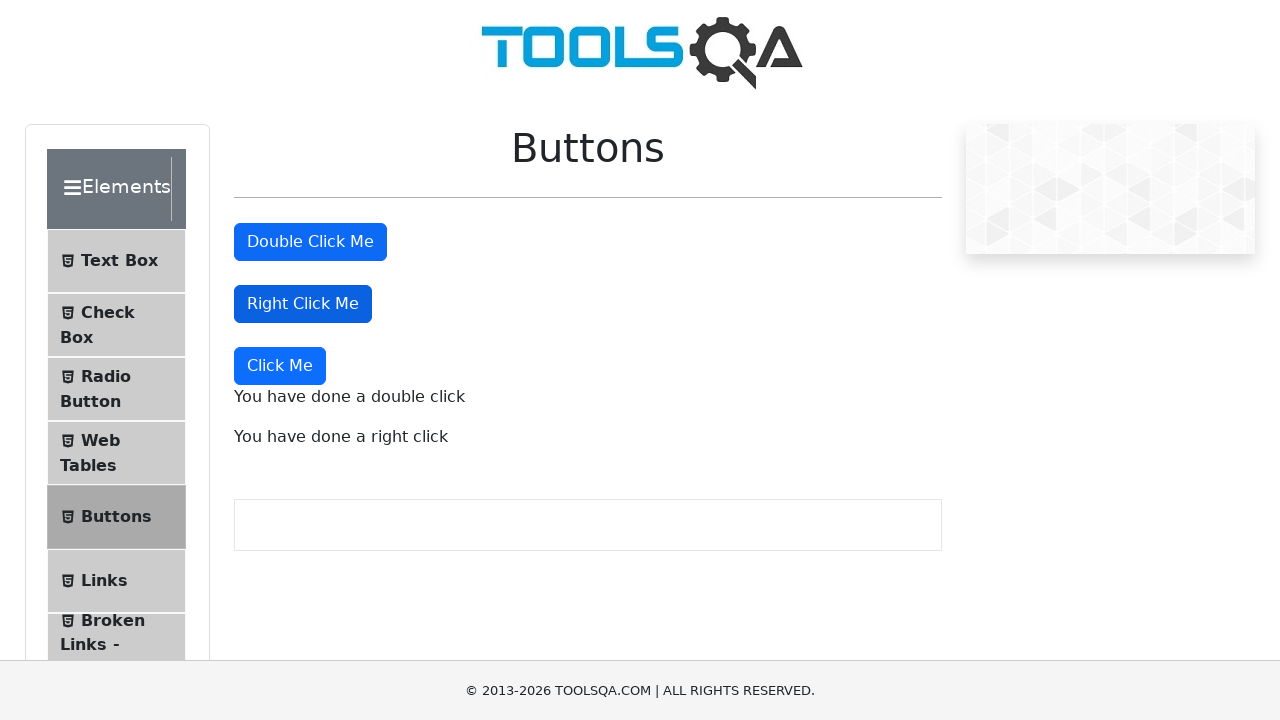

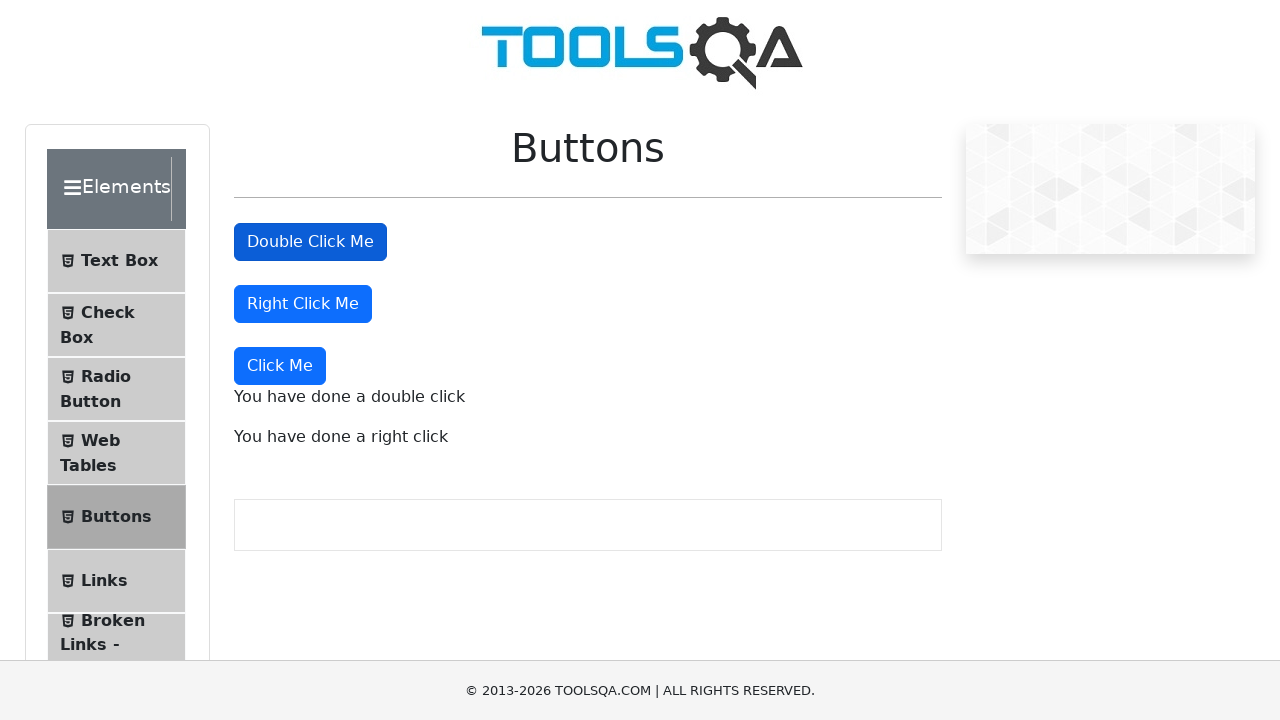